Tests iframe handling by scrolling to an element, switching to an iframe to extract email text, switching back to default content, and clicking on a mouse hover element.

Starting URL: https://rahulshettyacademy.com/AutomationPractice/

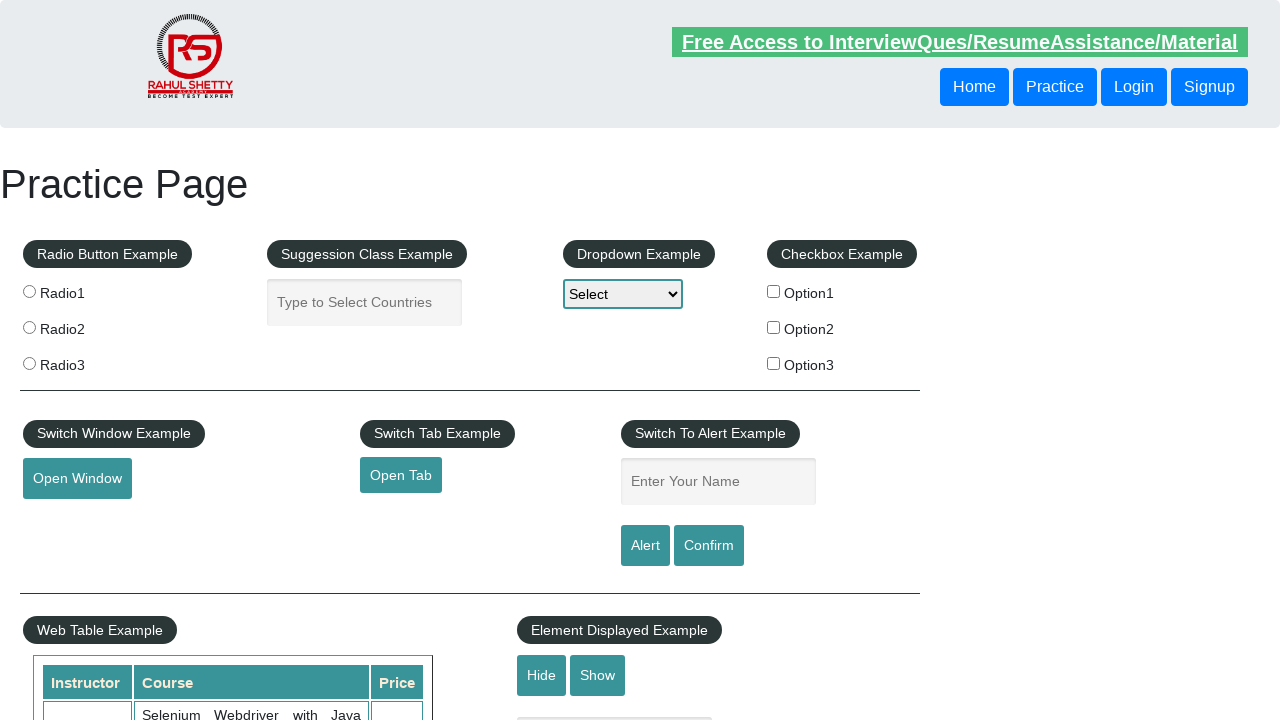

Scrolled to total amount element
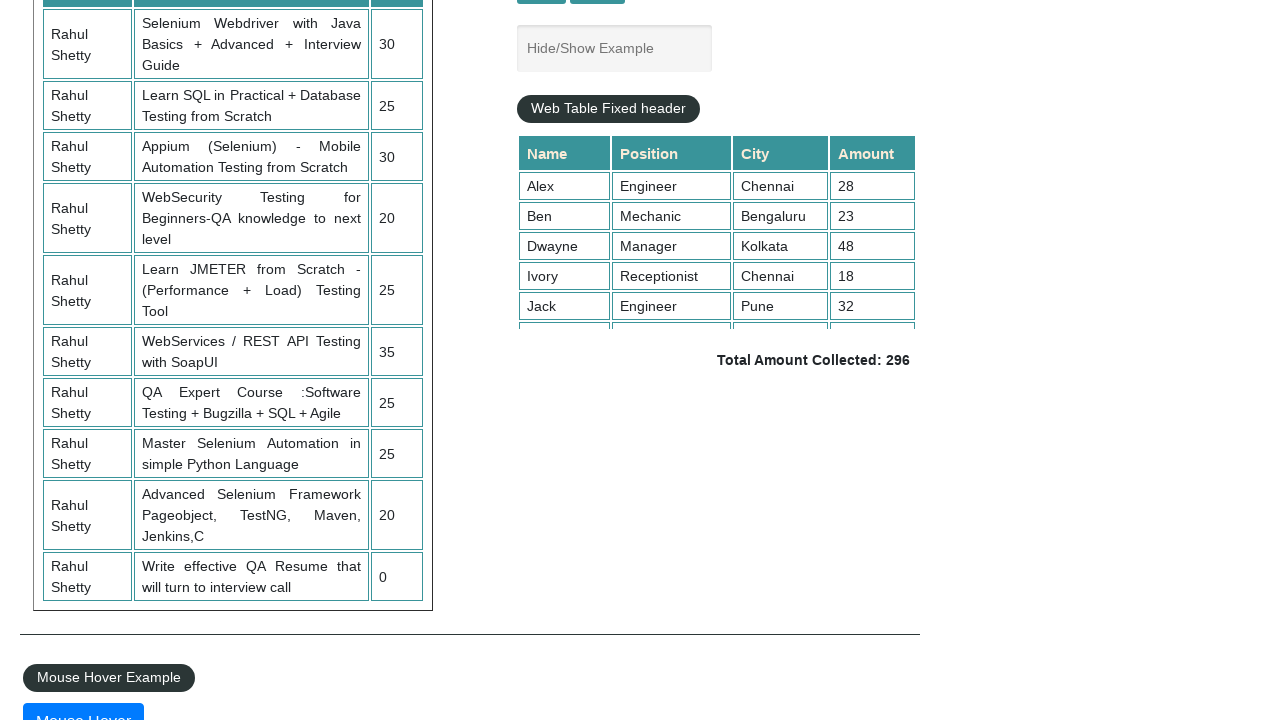

Located iframe with name 'iframe-name'
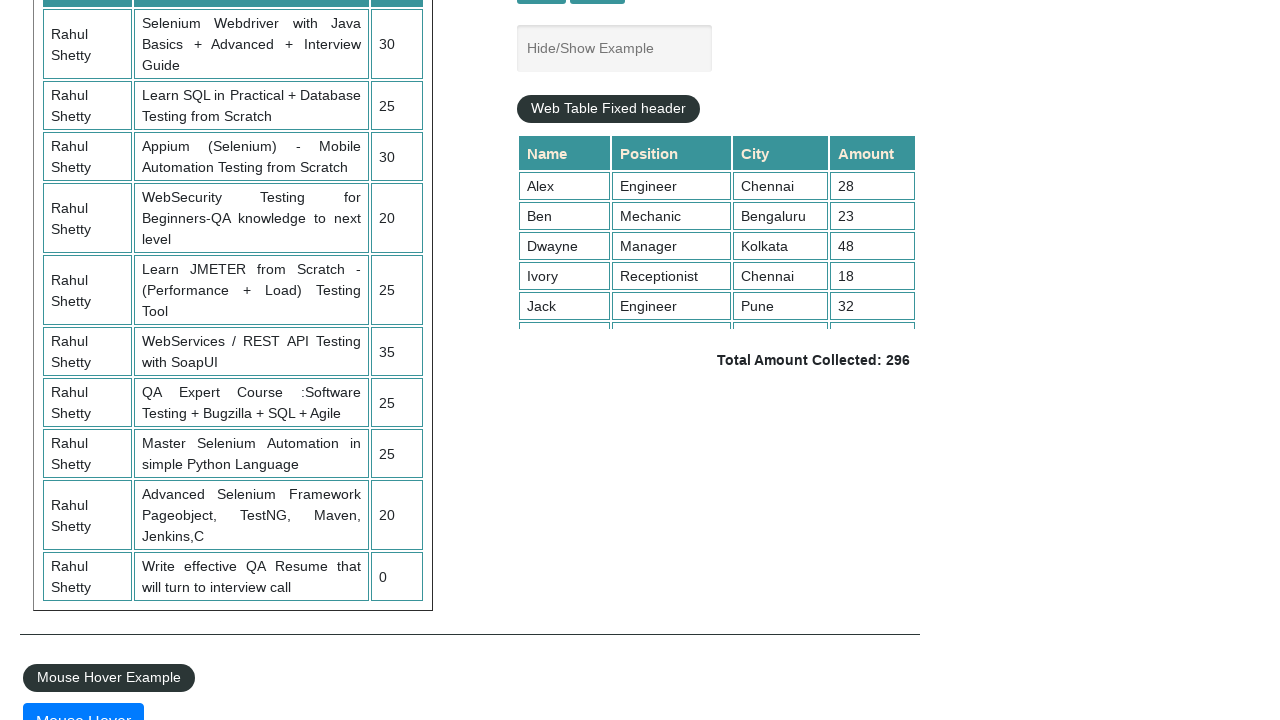

Extracted email text from iframe:  contact@rahulshettyacademy.com
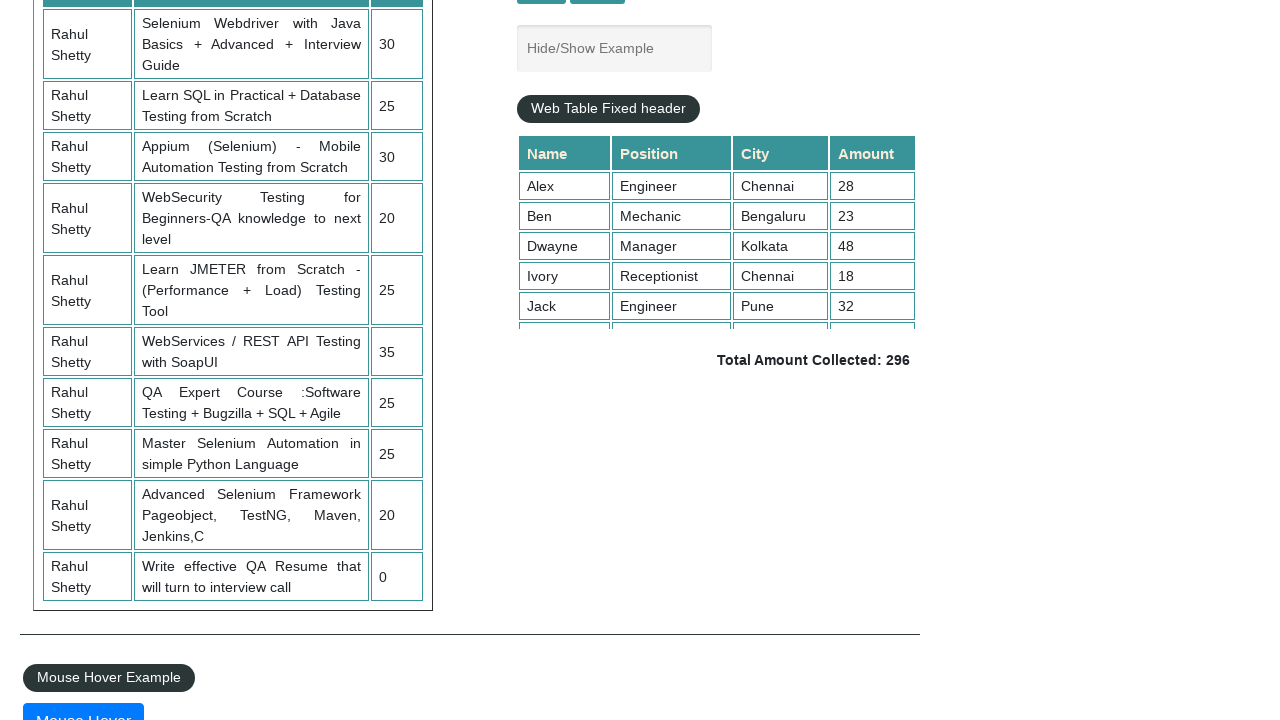

Clicked on mouse hover element at (83, 701) on #mousehover
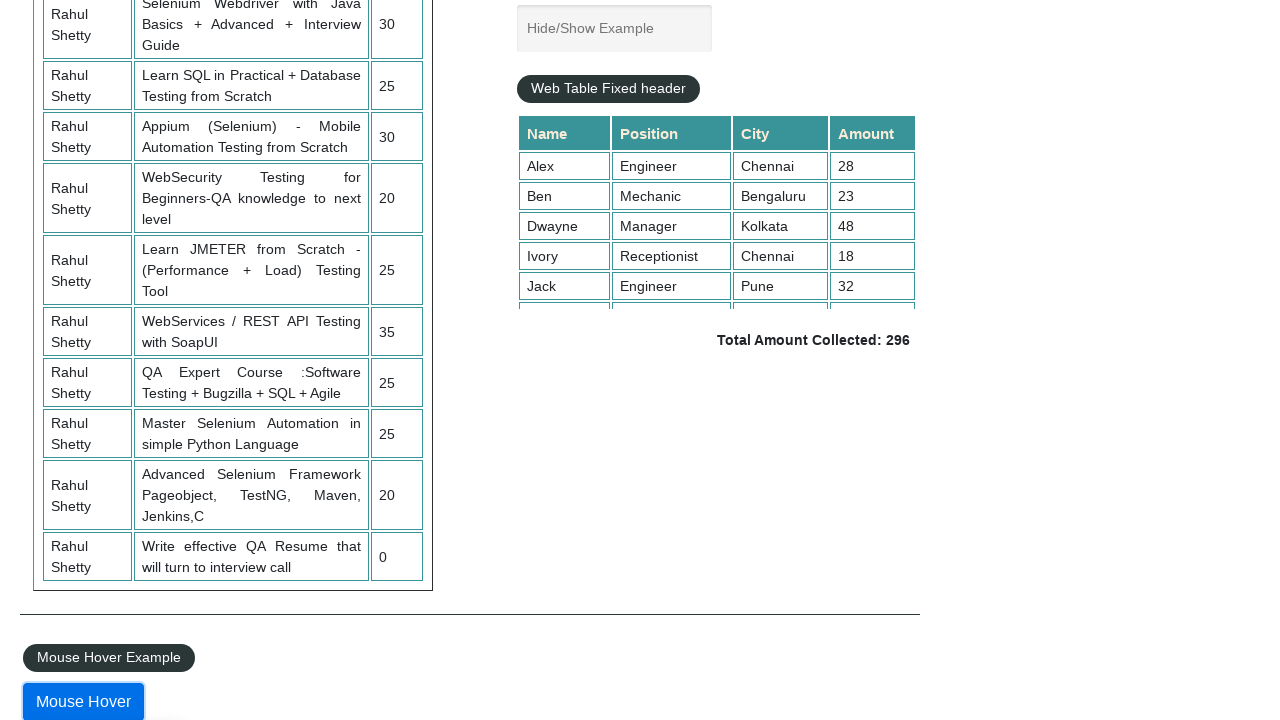

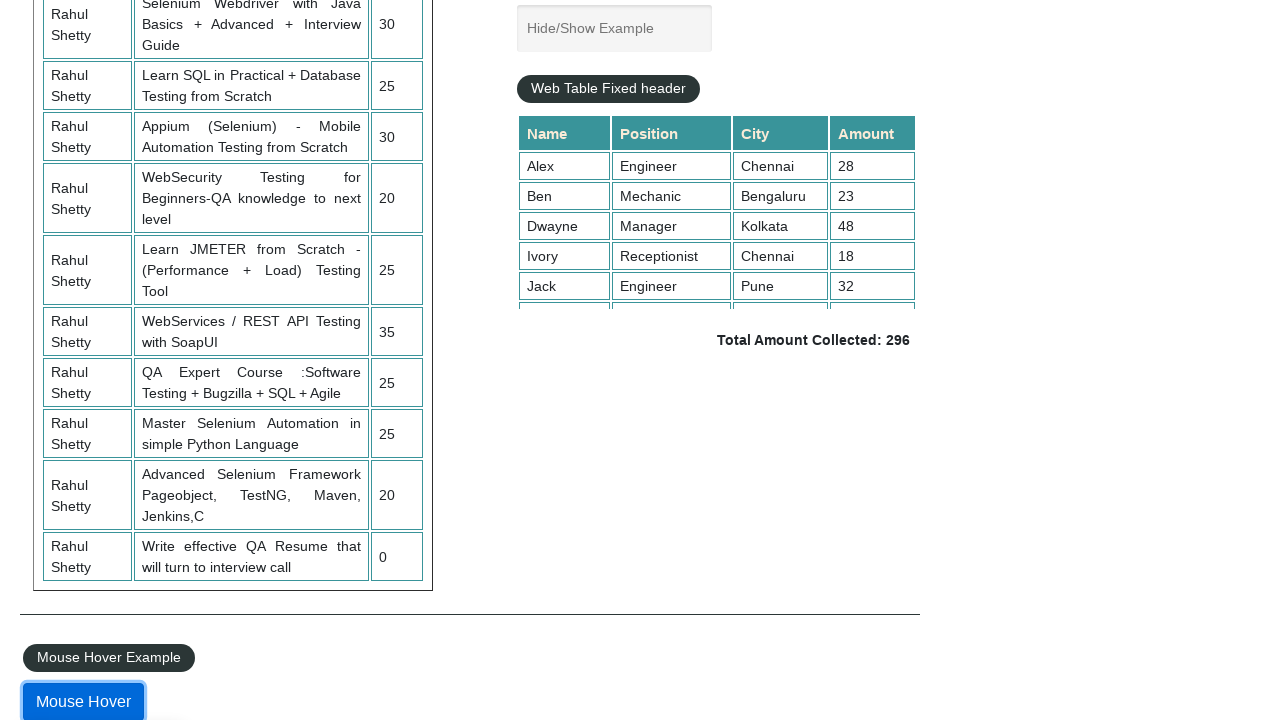